Tests the Text Box form on DemoQA by filling in user name, email, current address, and permanent address fields, then submitting and verifying the output displays all entered information.

Starting URL: https://demoqa.com/text-box

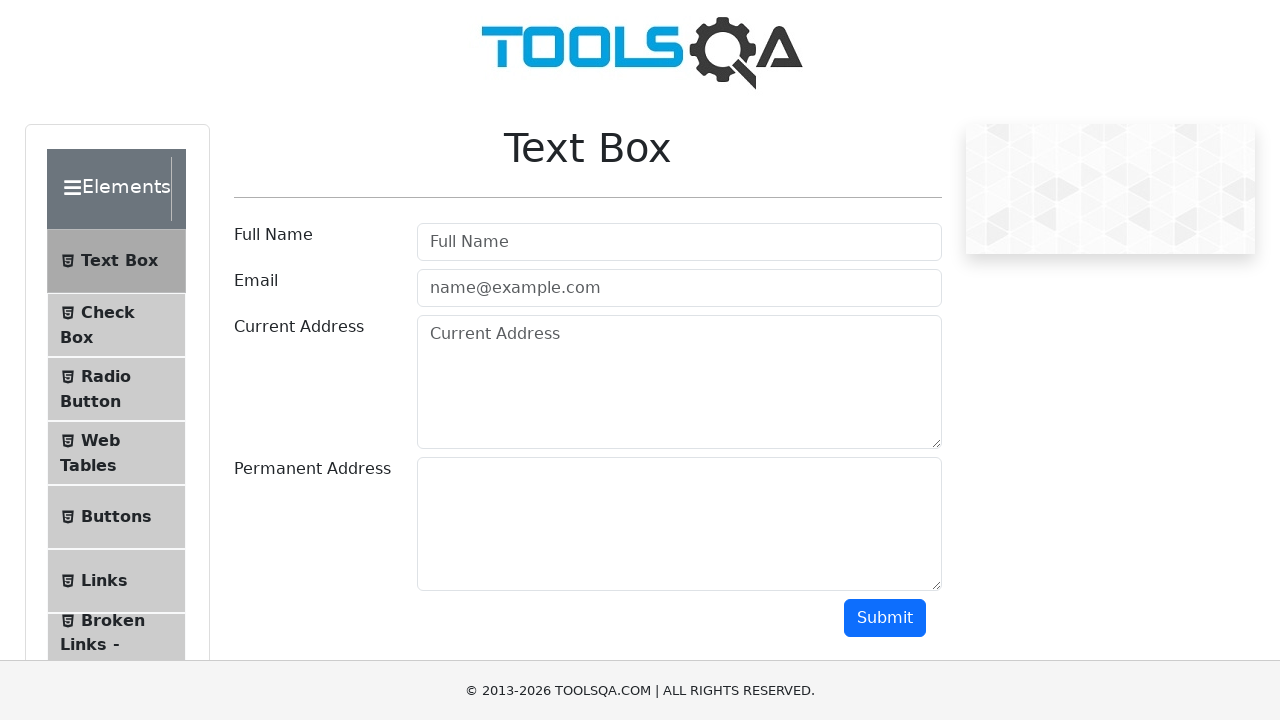

Waited for page title element to load
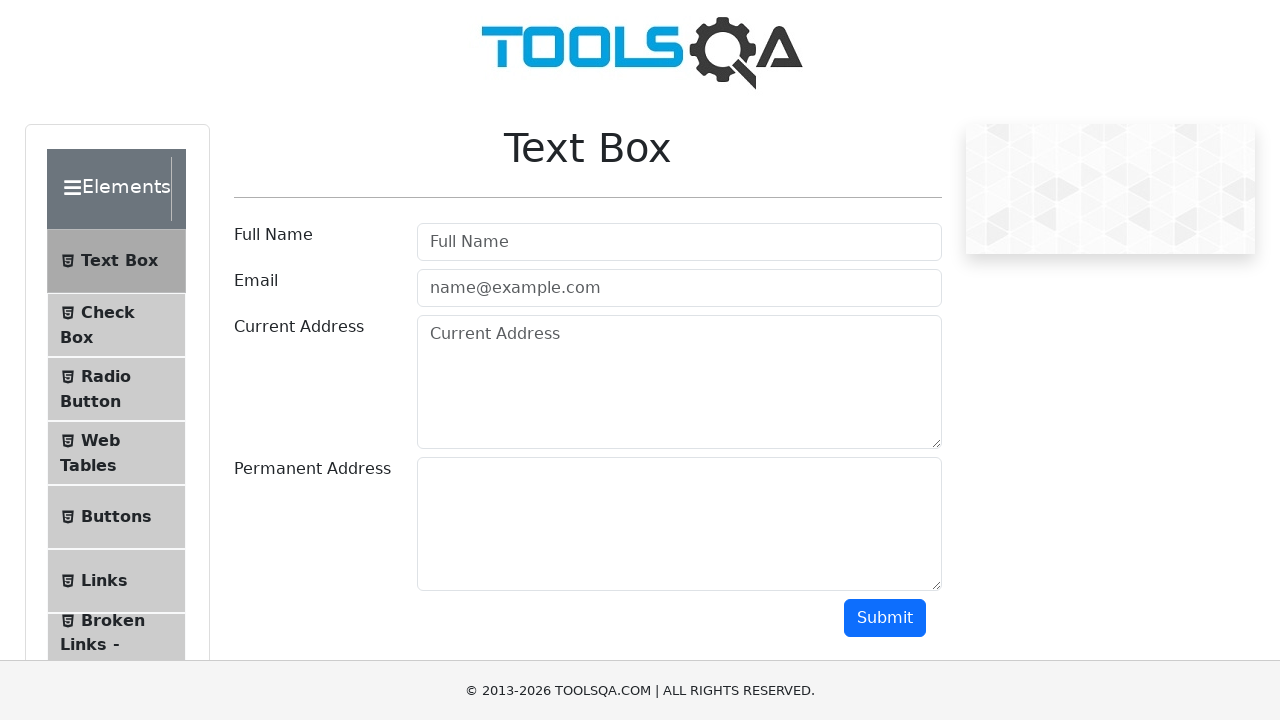

Verified 'Text Box' title is present on page
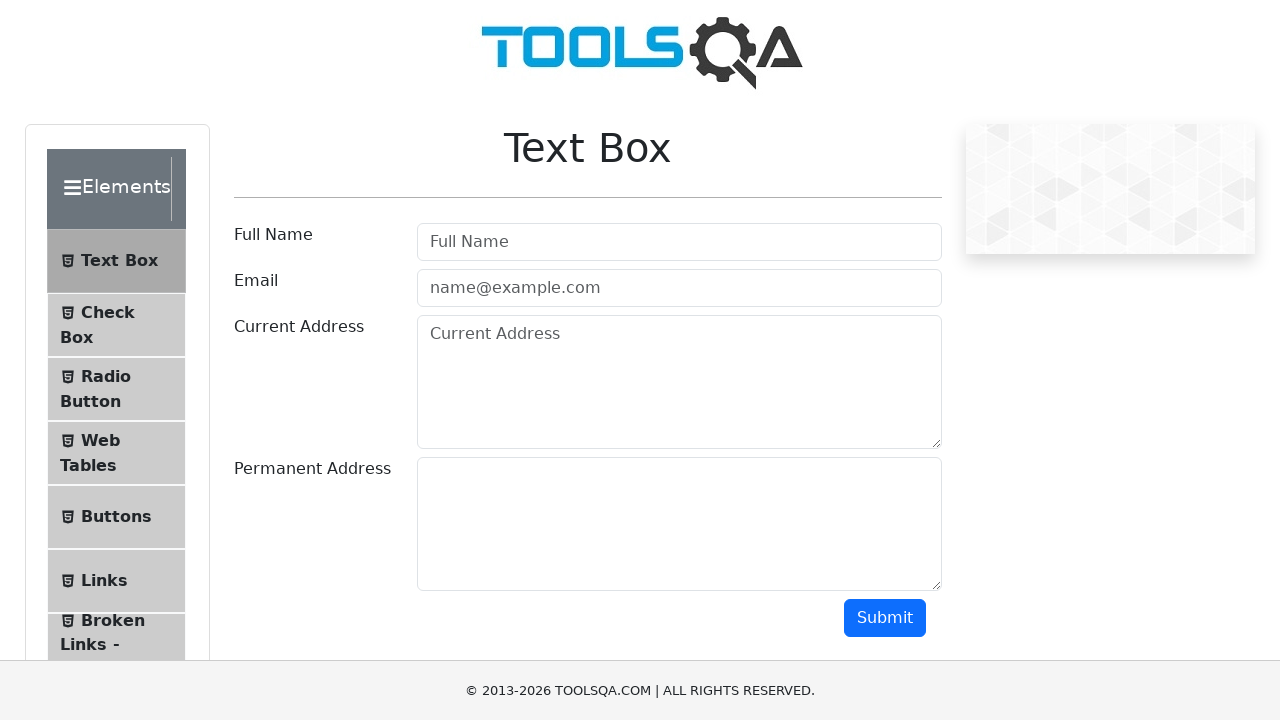

Filled username field with 'Ivan' on #userName
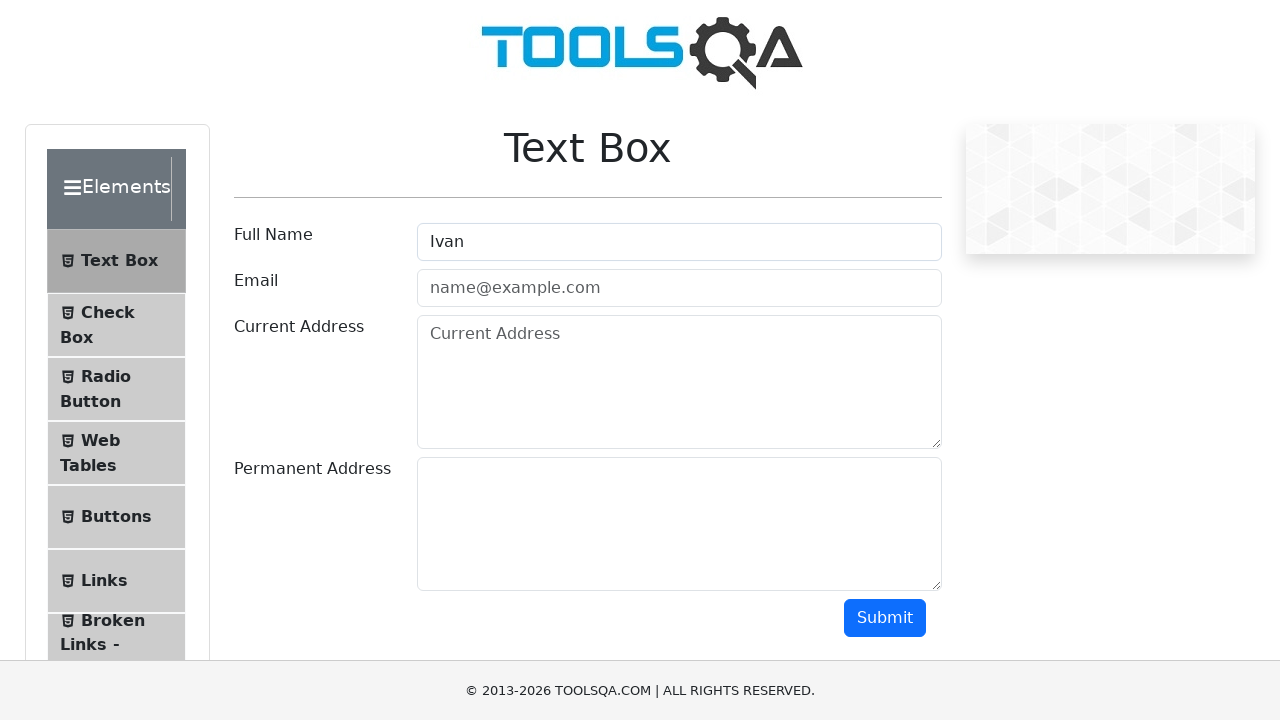

Filled email field with 'ivankov@mail.ru' on #userEmail
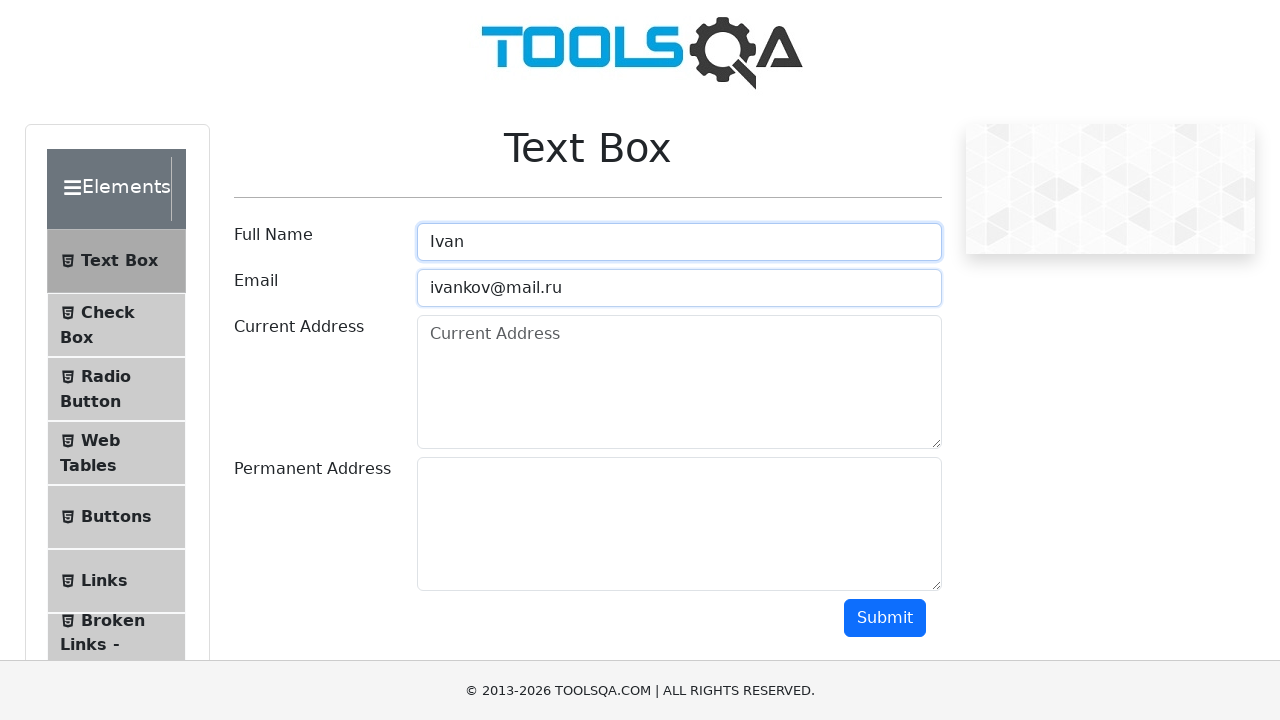

Filled current address field with 'Egypt' on #currentAddress
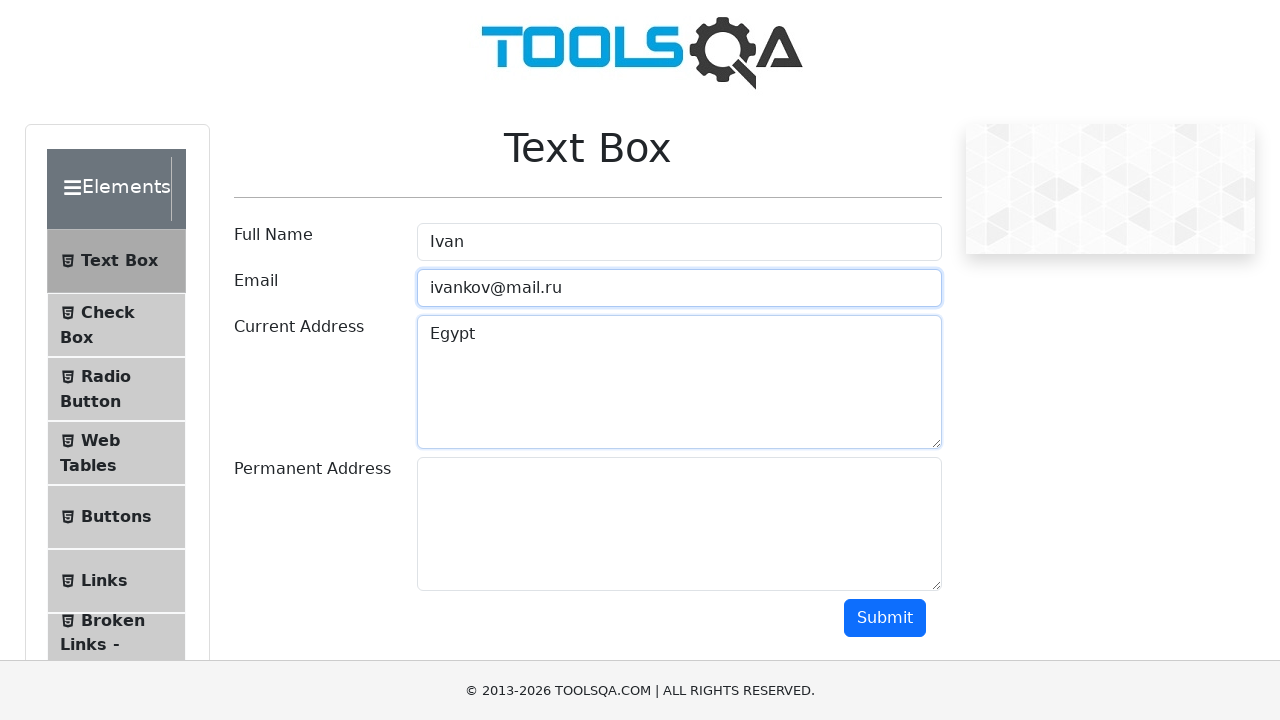

Filled permanent address field with 'Russia' on #permanentAddress
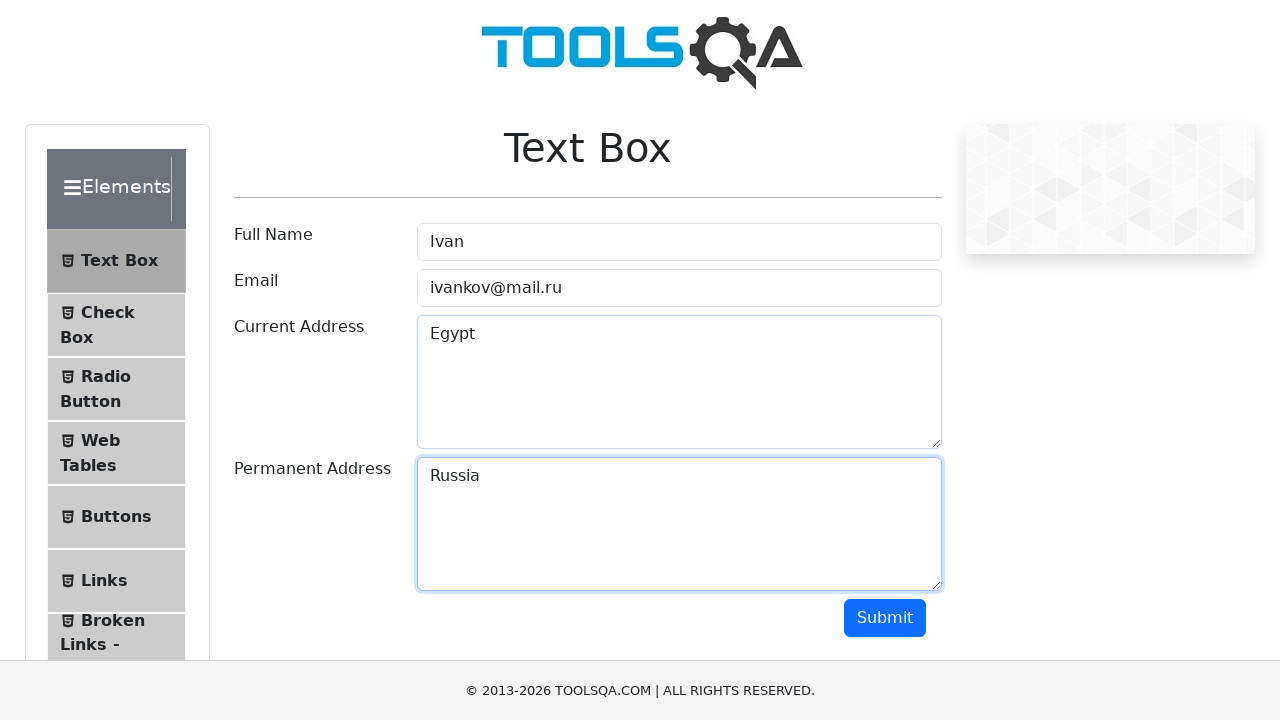

Clicked submit button to submit form at (885, 618) on #submit
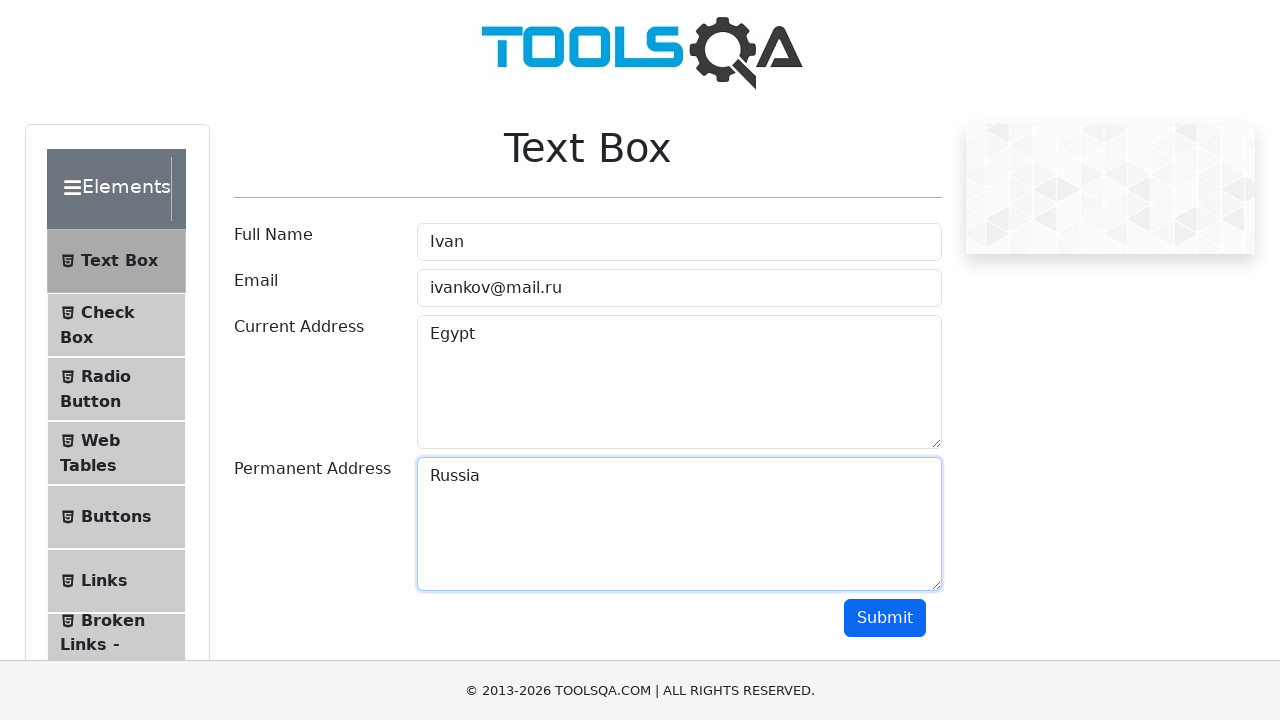

Output section became visible after form submission
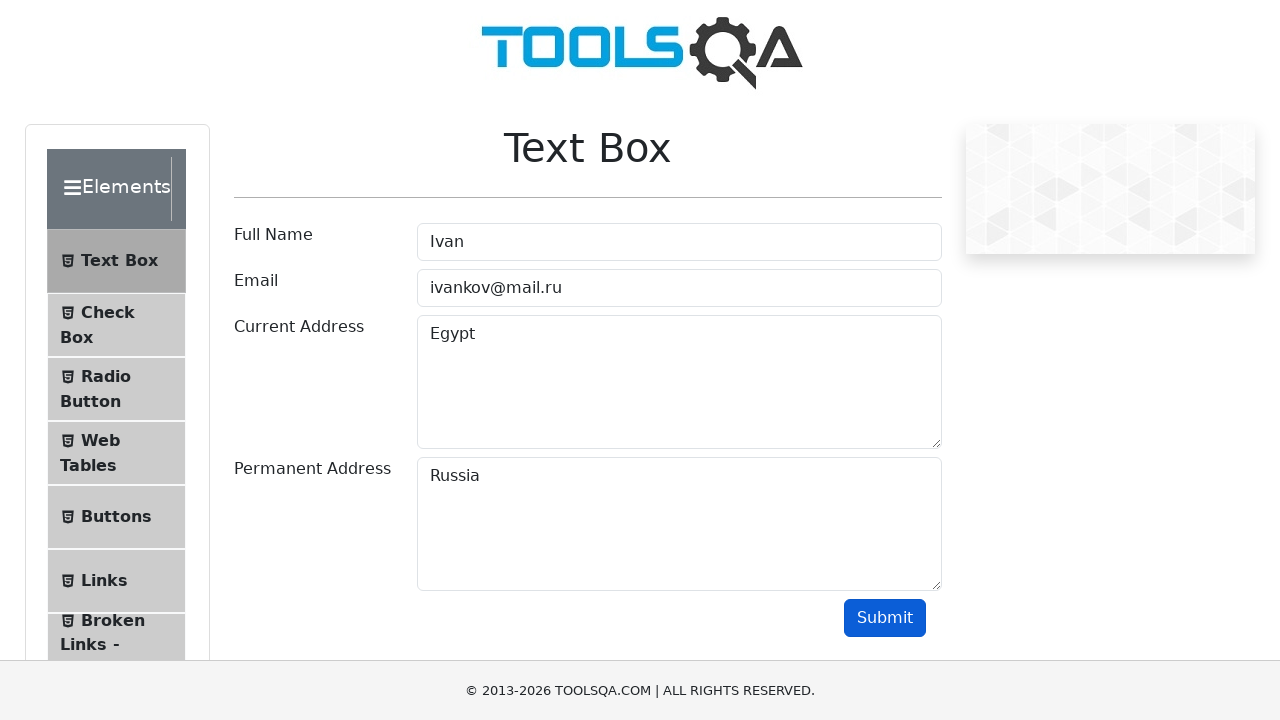

Verified all 4 output fields are present in output section
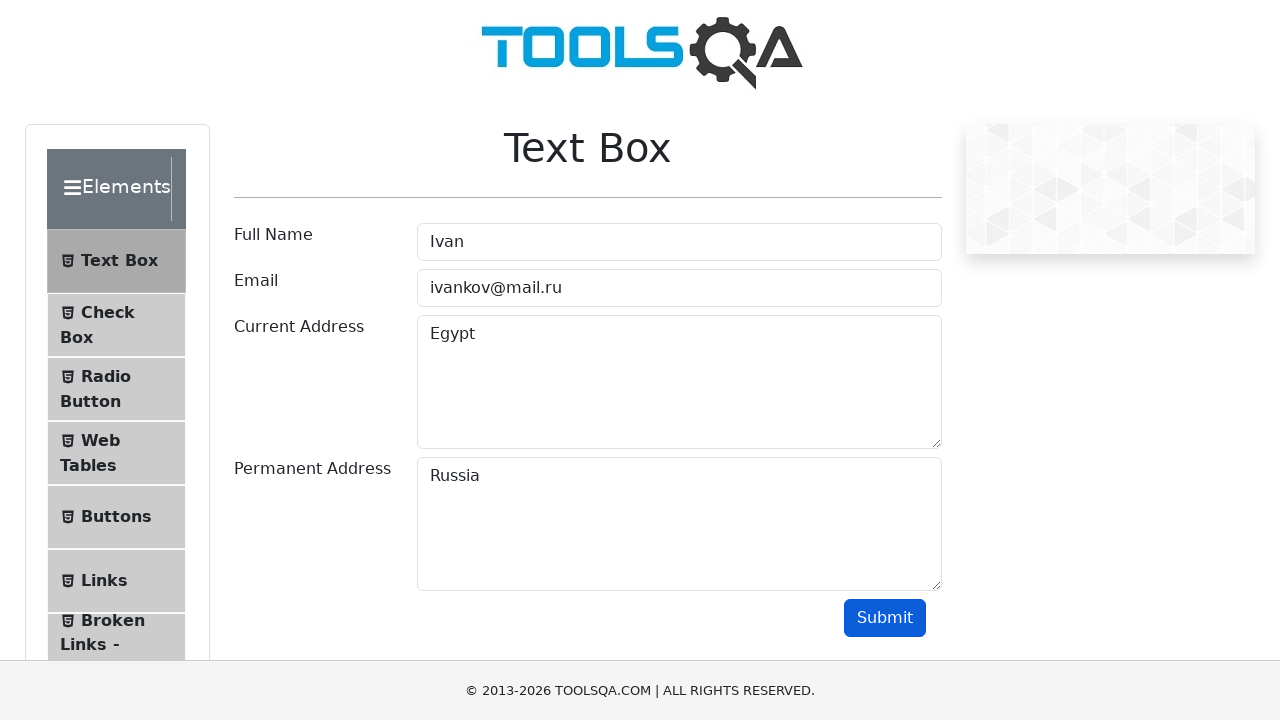

Verified 'Ivan' is displayed in name output field
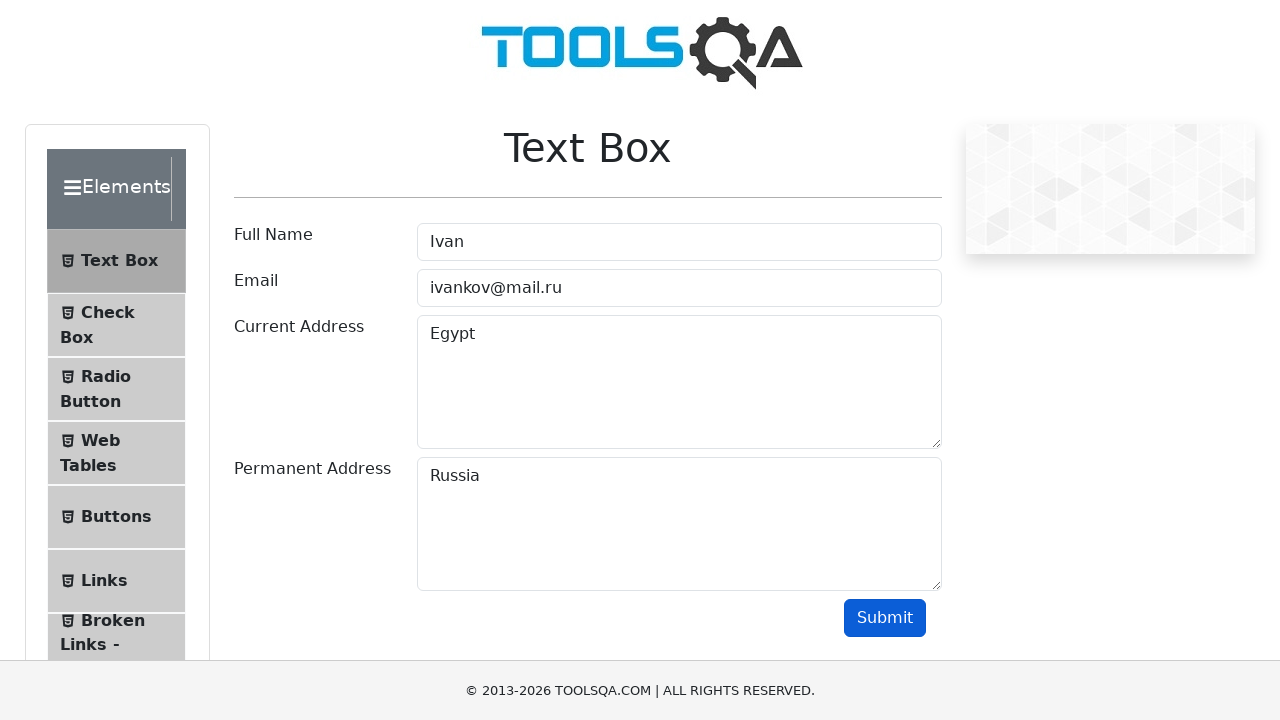

Verified email 'ivankov@mail.ru' is displayed in email output field
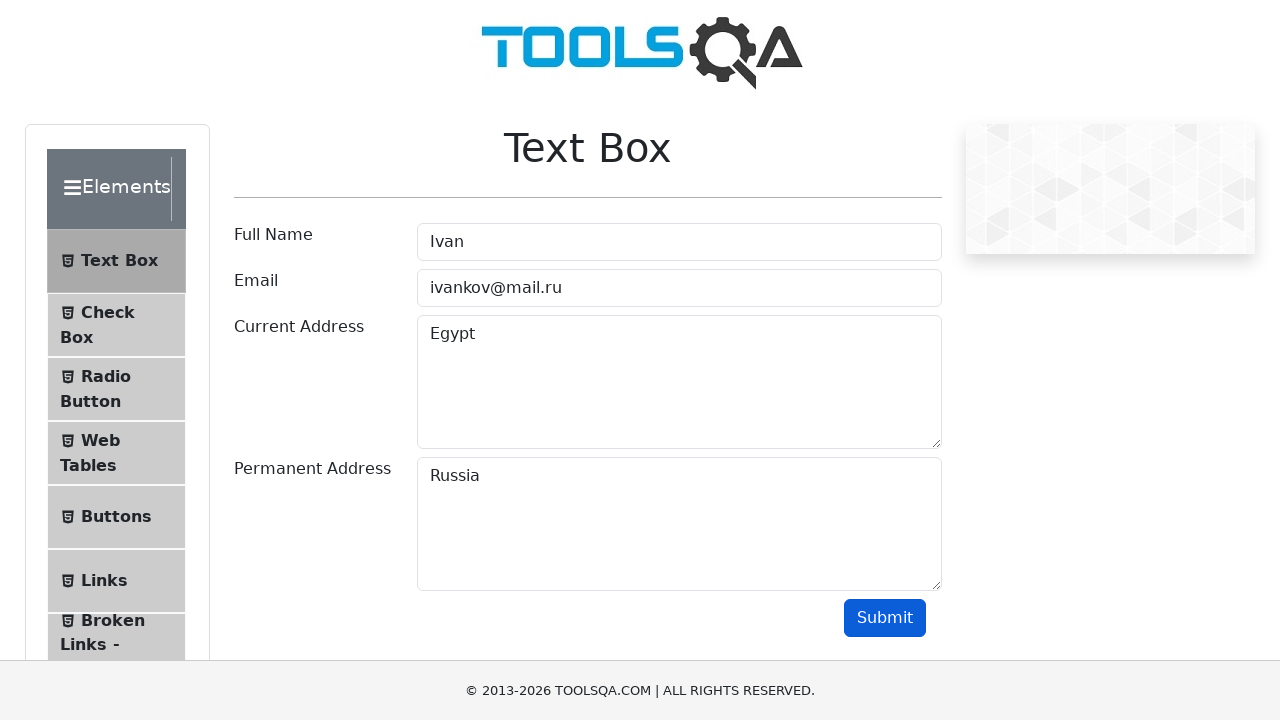

Verified 'Egypt' is displayed in current address output field
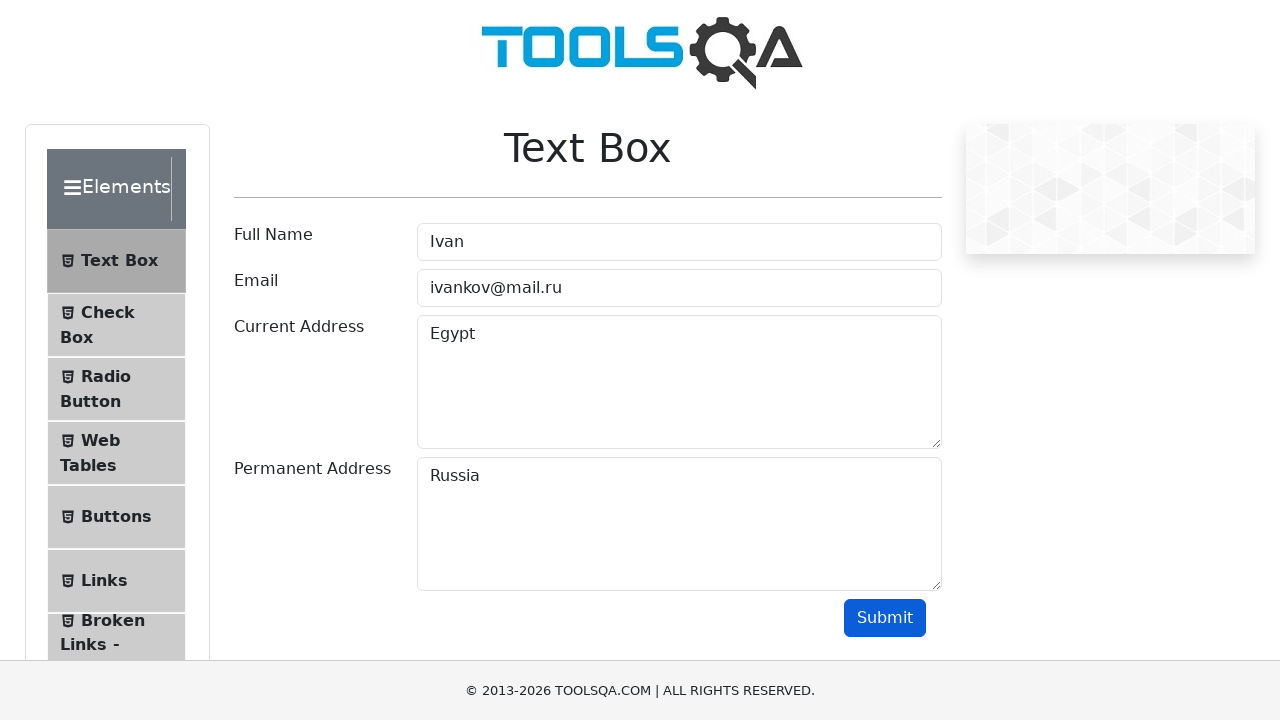

Verified 'Russia' is displayed in permanent address output field
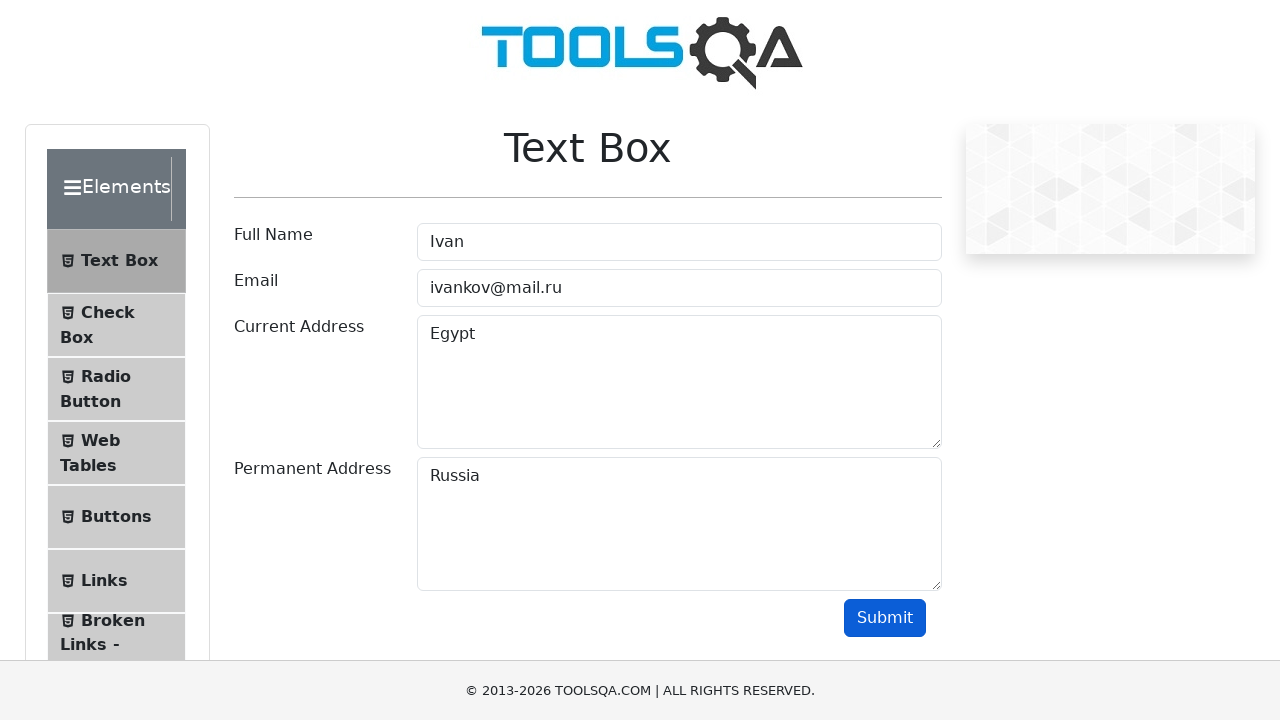

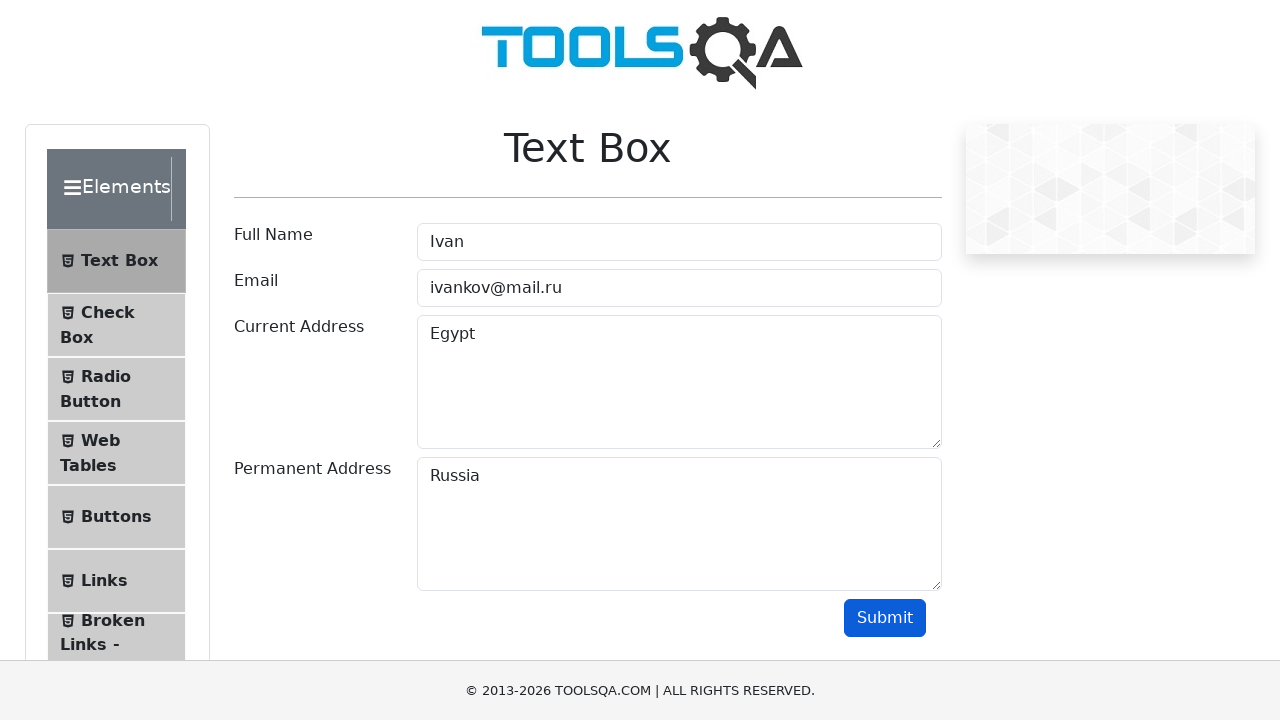